Tests form interactions using Playwright special locators - checks a checkbox, selects radio button, chooses dropdown option, fills password, submits form, then navigates to shop and adds item to cart

Starting URL: https://rahulshettyacademy.com/angularpractice/

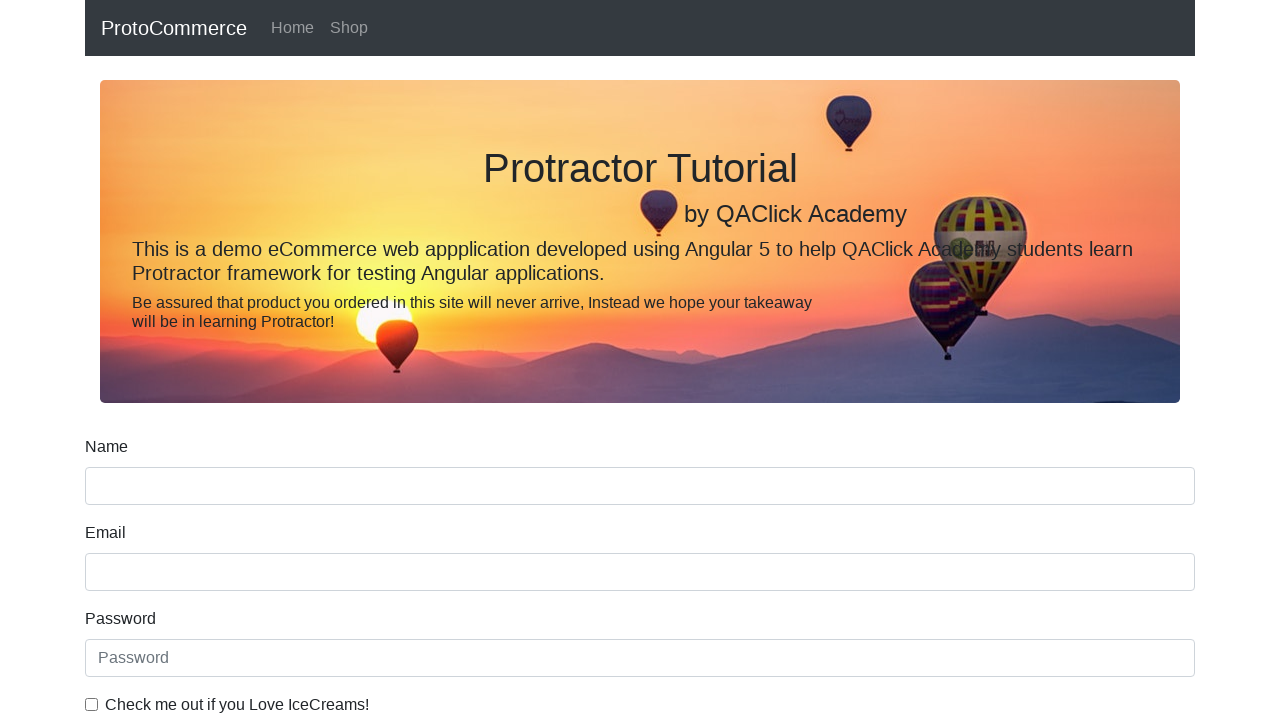

Checked the ice cream checkbox at (92, 704) on internal:label="Check me out if you Love IceCreams!"i
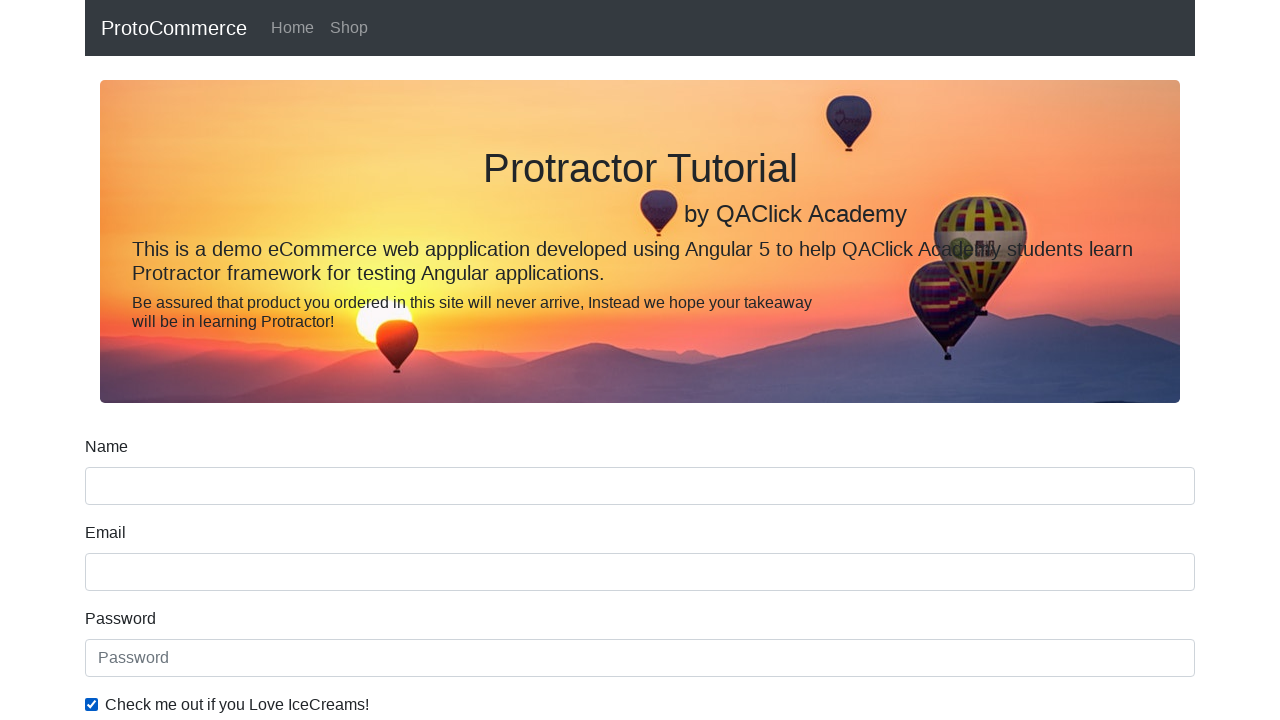

Selected Employed radio button at (326, 360) on internal:label="Employed"i
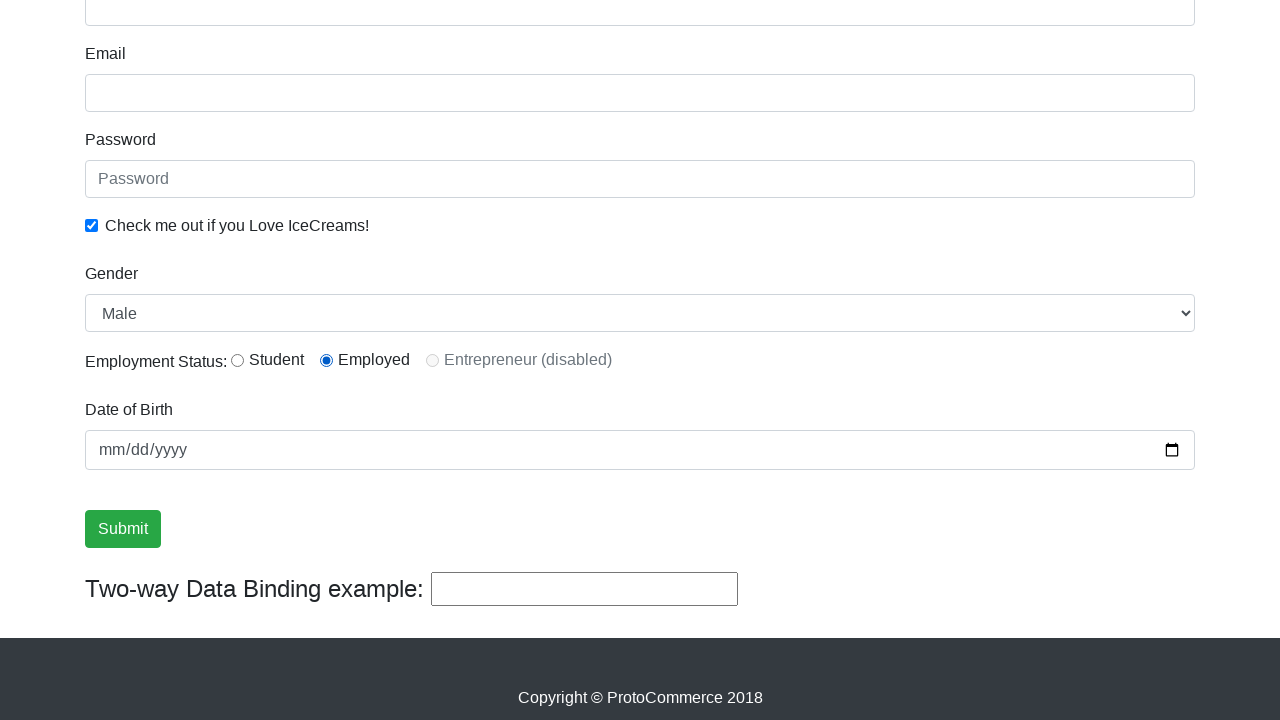

Selected Female from Gender dropdown on internal:label="Gender"i
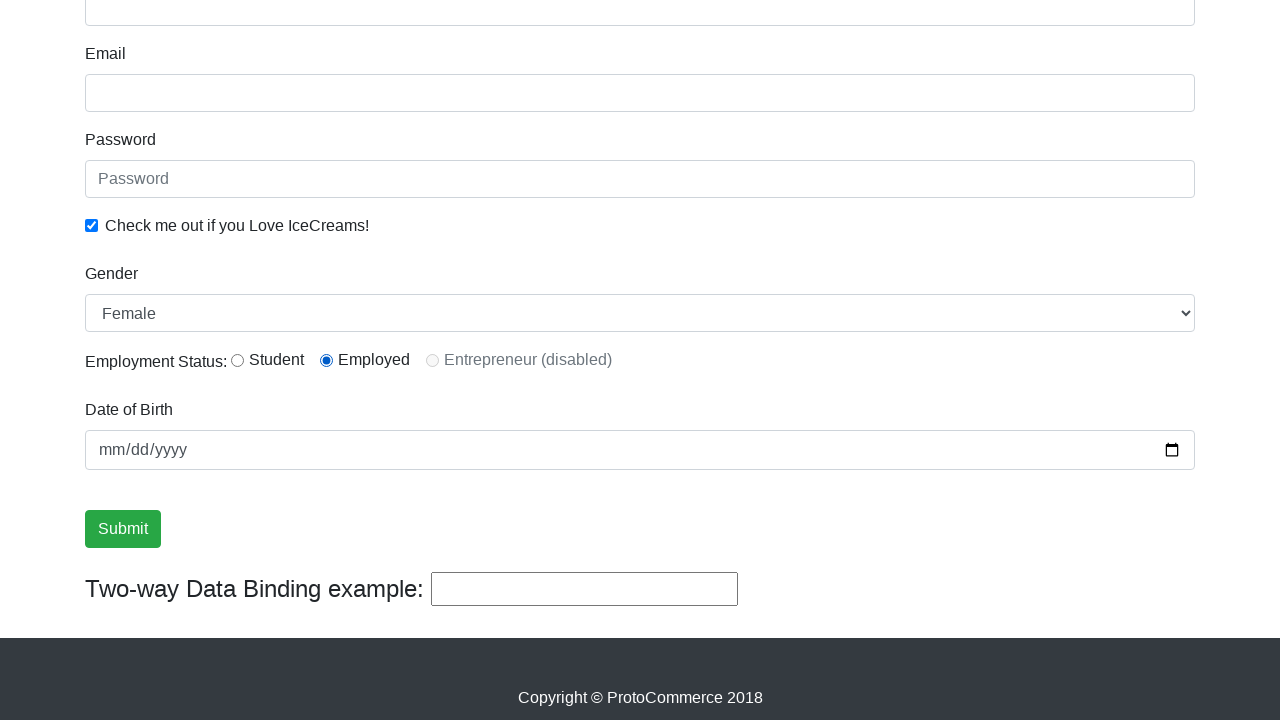

Filled password field with 'abc123' on internal:attr=[placeholder="Password"i]
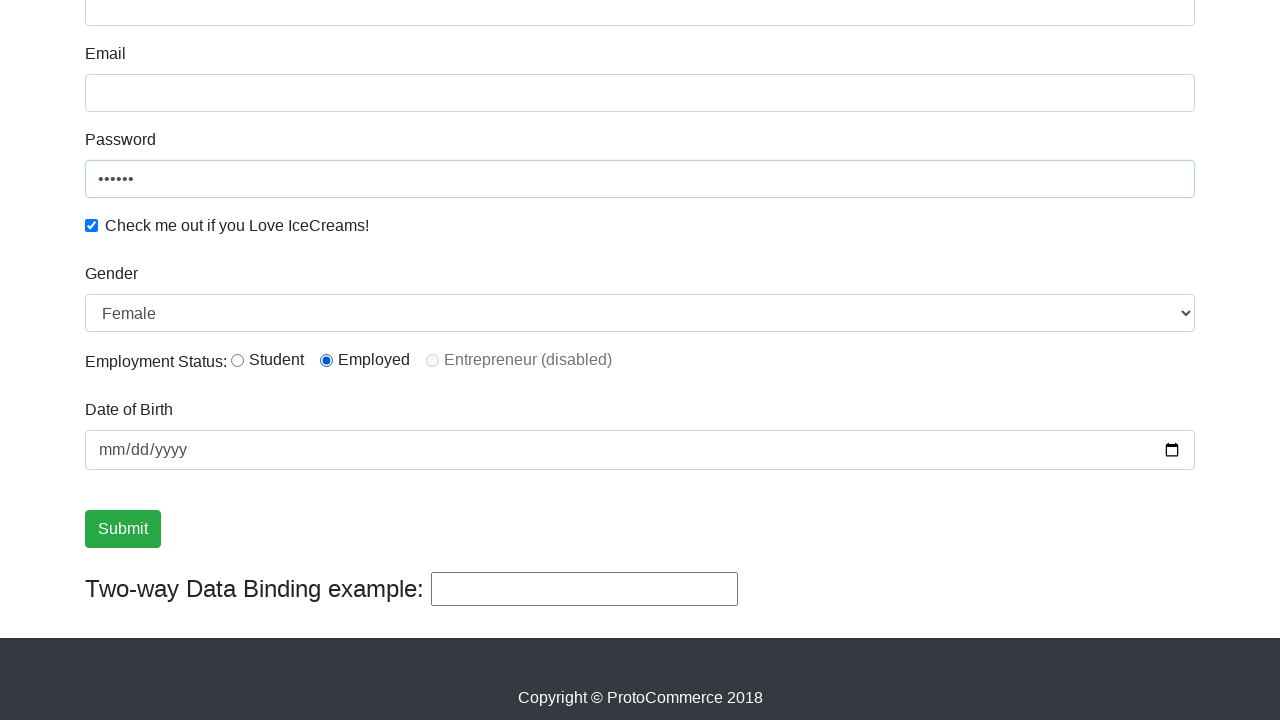

Clicked Submit button to submit form at (123, 529) on internal:role=button[name="Submit"i]
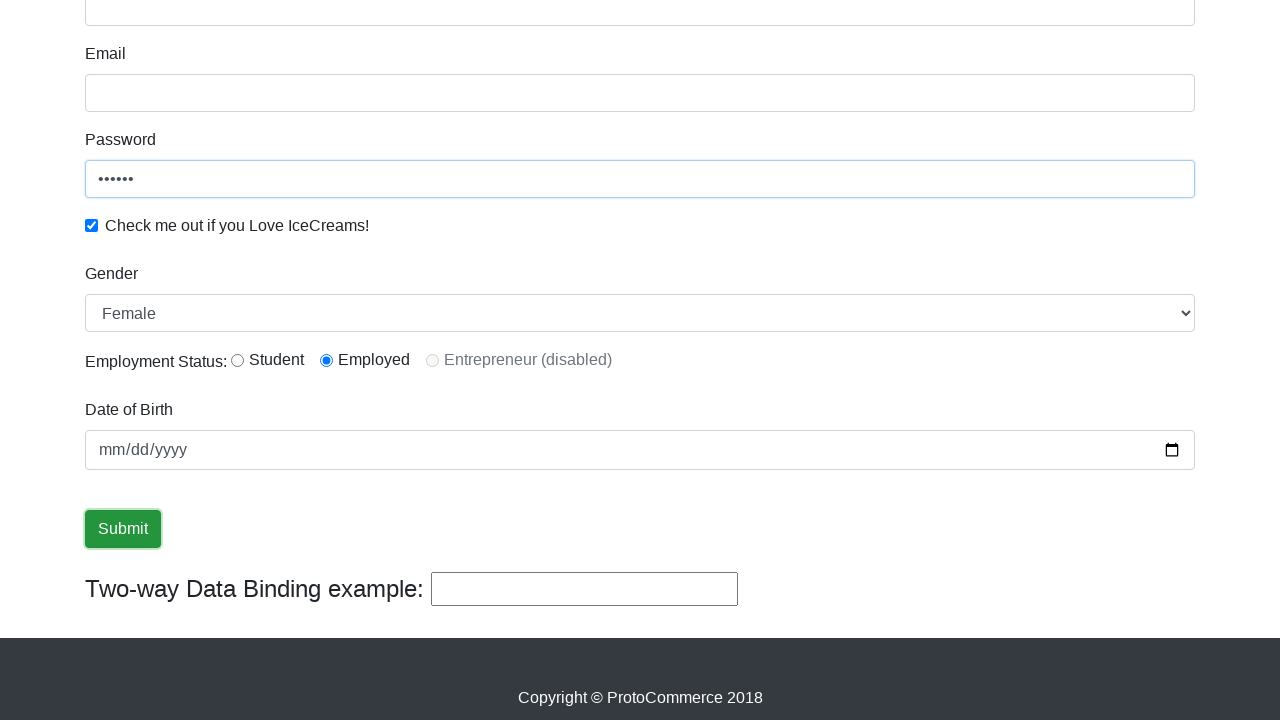

Verified success message is visible
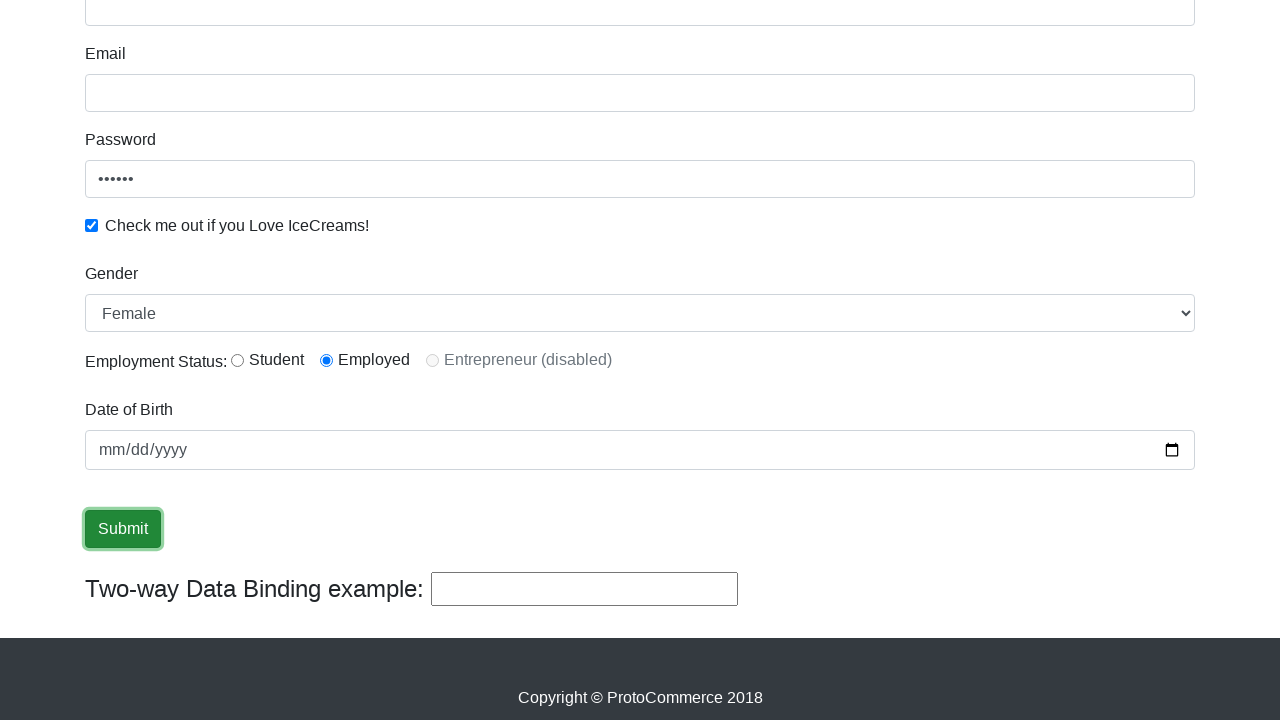

Navigated to Shop page at (349, 28) on internal:role=link[name="Shop"i]
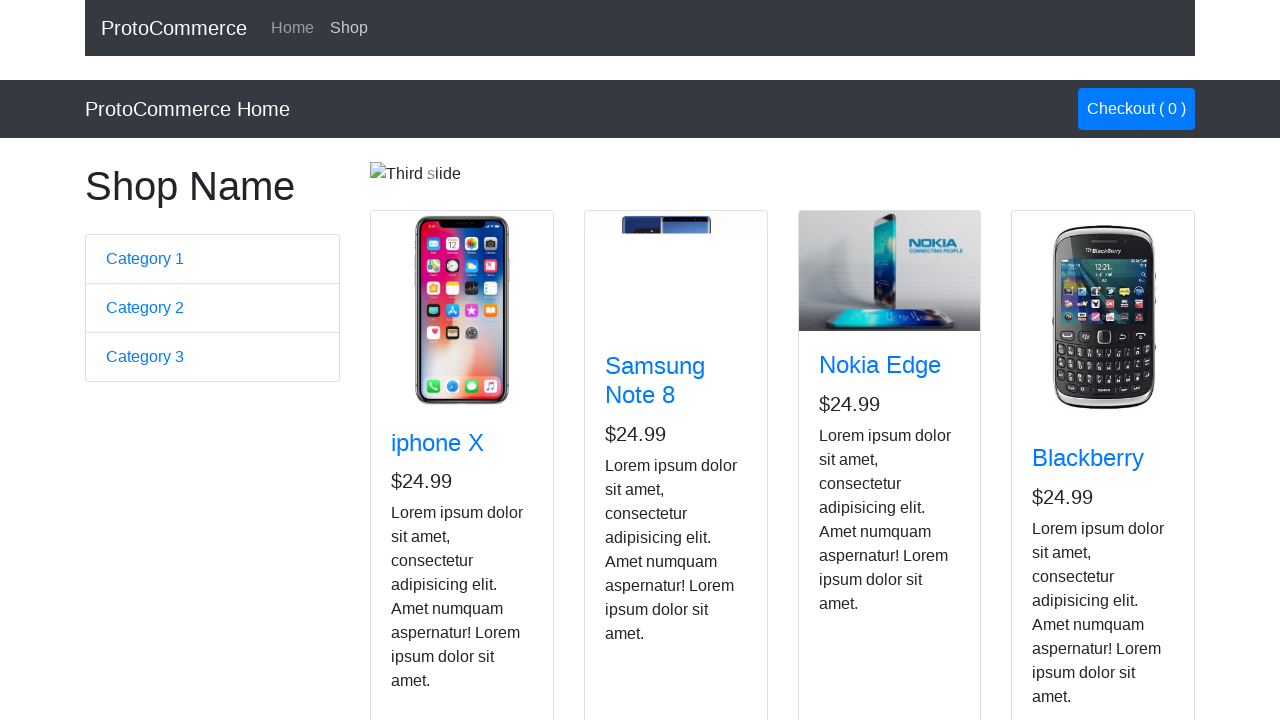

Added Nokia Edge item to cart at (854, 528) on app-card >> internal:has-text="Nokia Edge"i >> internal:role=button
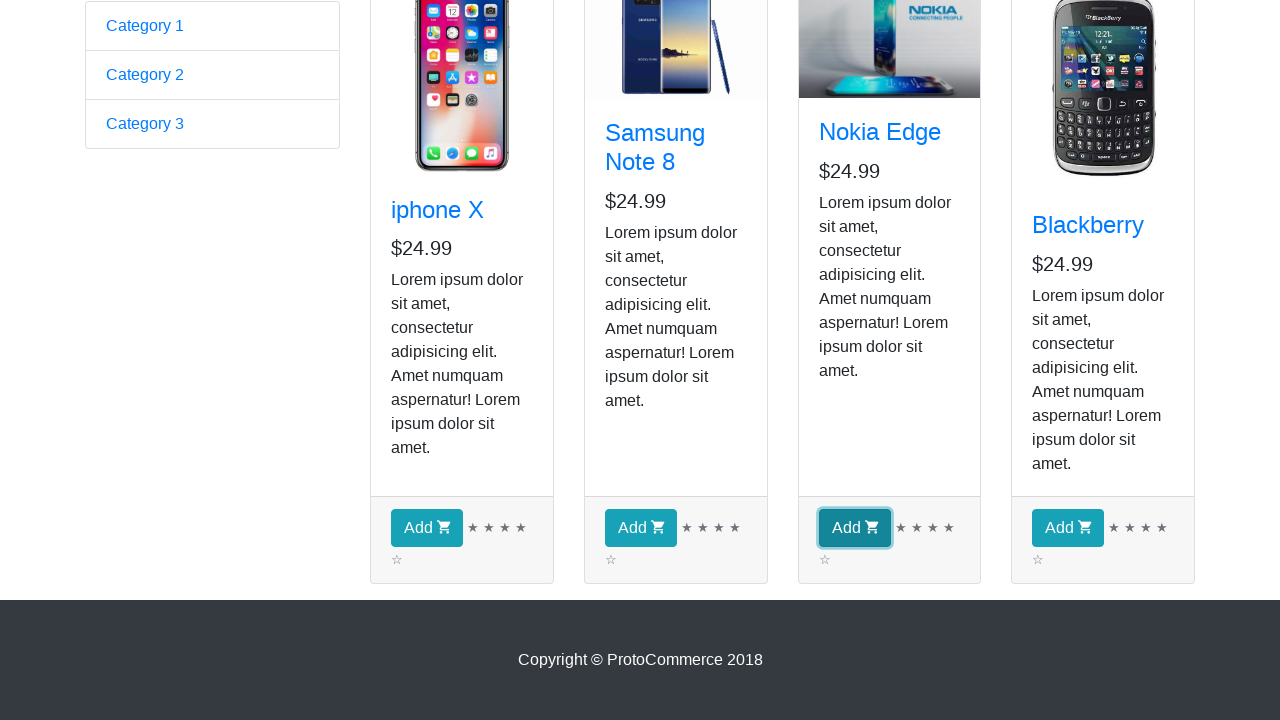

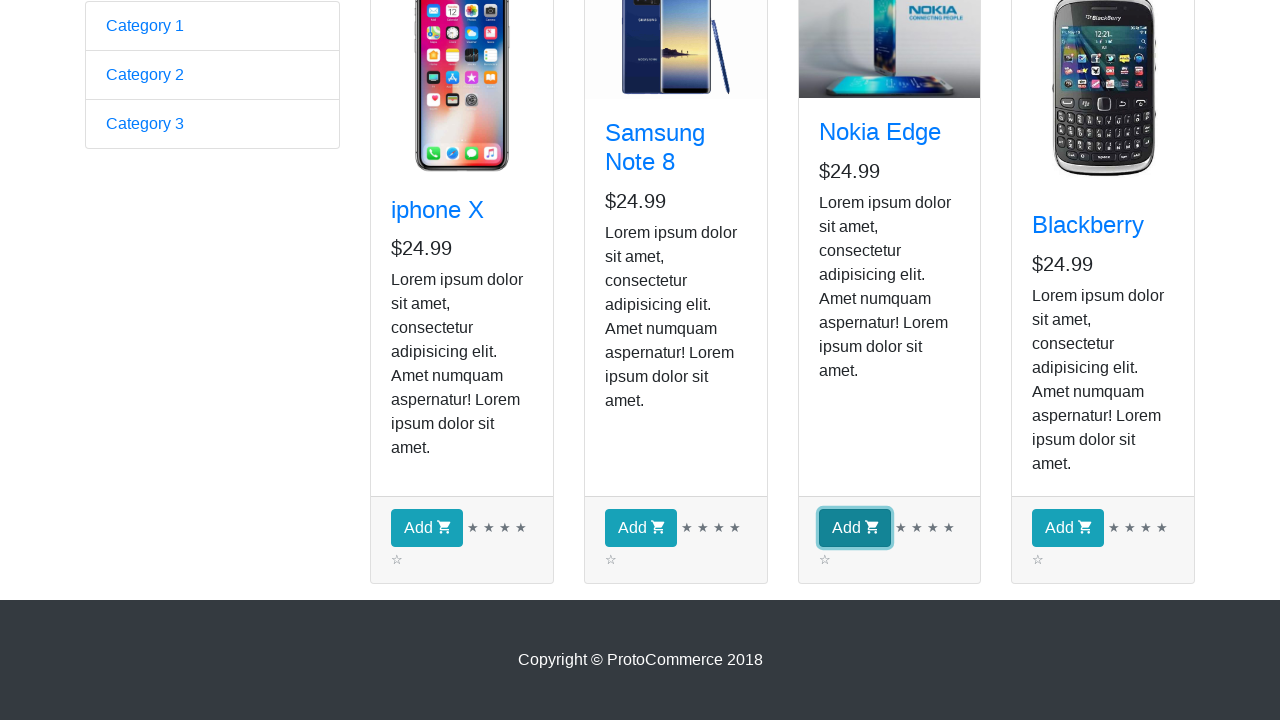